Tests JavaScript alert handling by clicking a button that triggers an alert and accepting it

Starting URL: https://letcode.in/alert

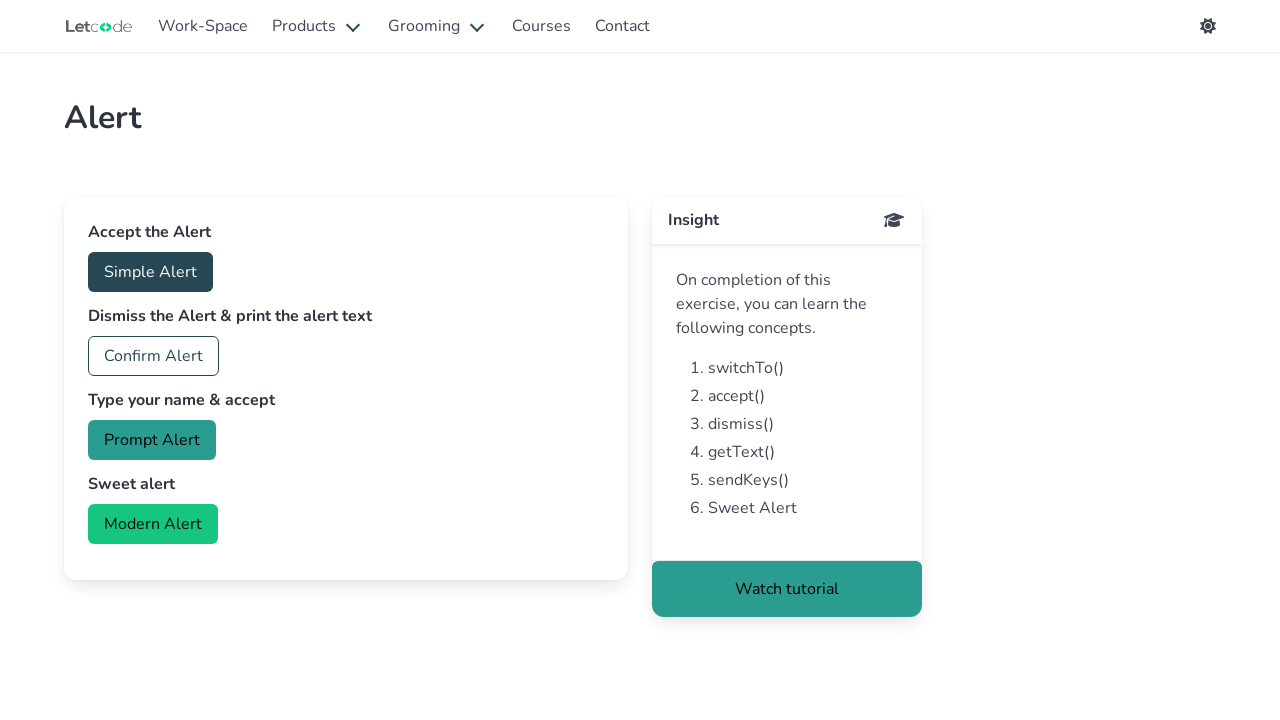

Set up dialog handler to accept alerts
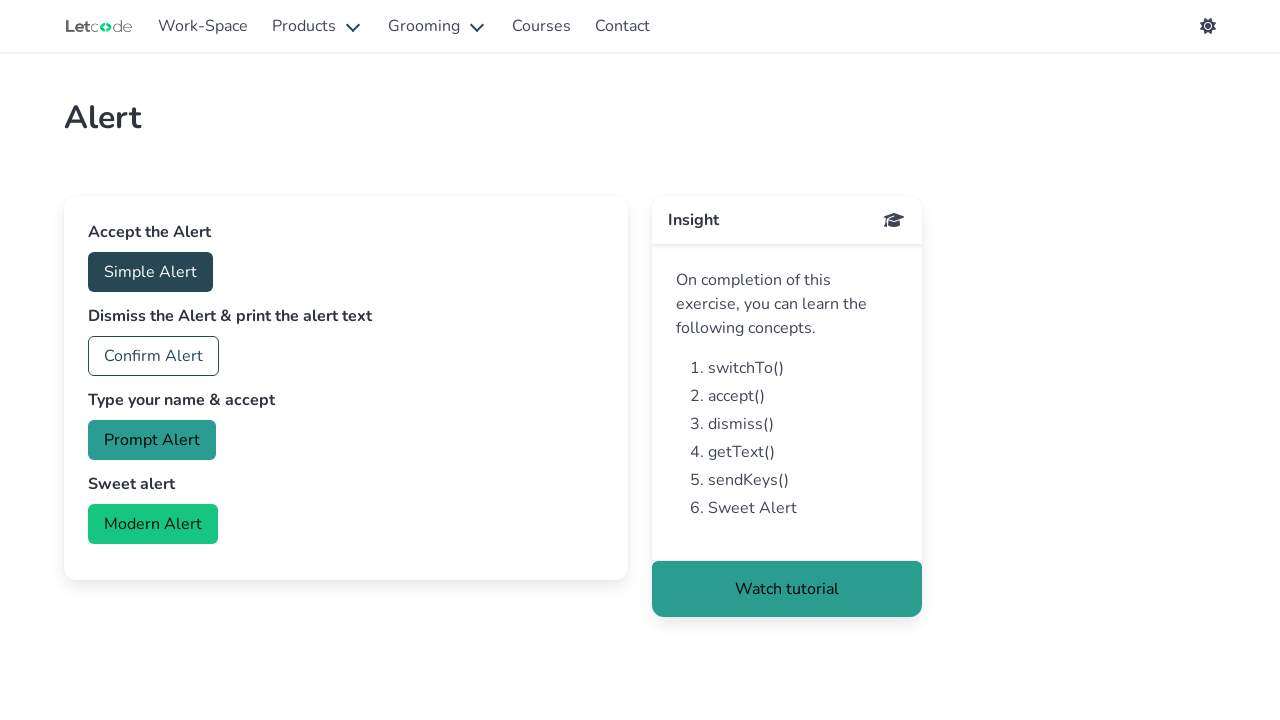

Clicked the accept button to trigger an alert at (150, 272) on #accept
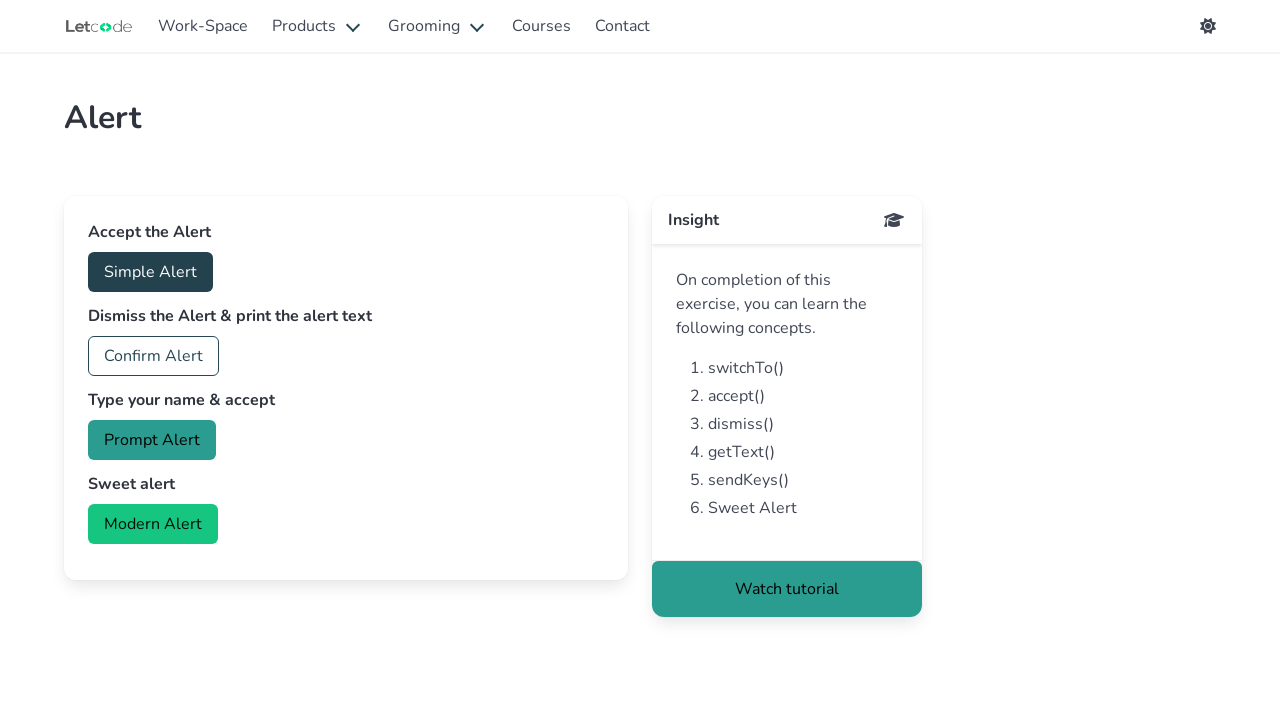

Waited 1000ms for the dialog to be handled
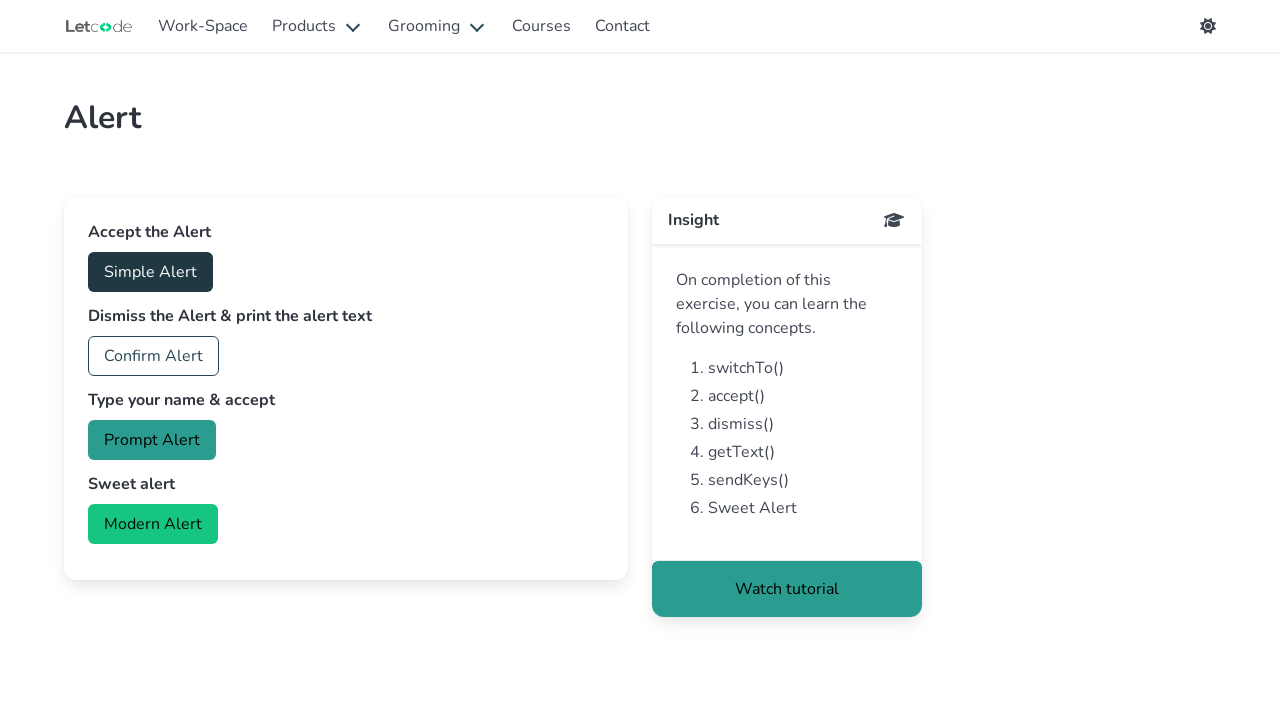

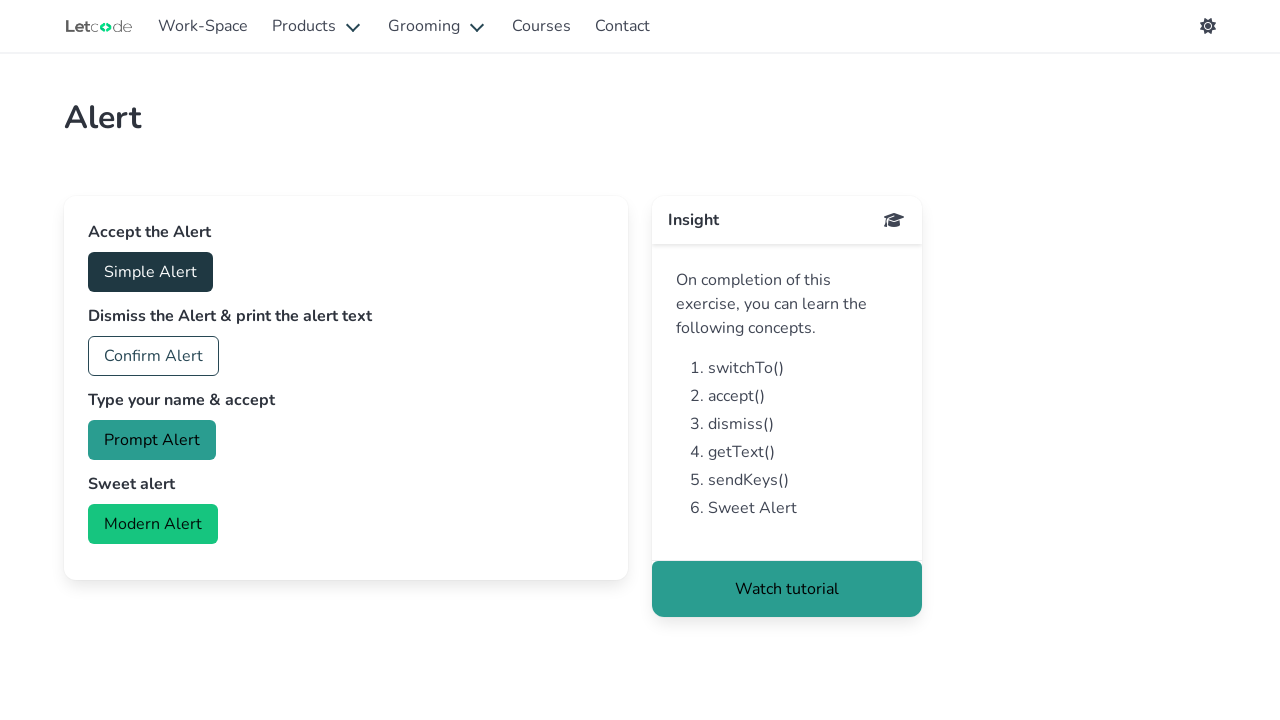